Tests pagination functionality by clicking on page numbers and verifying data updates

Starting URL: http://pagination.js.org/

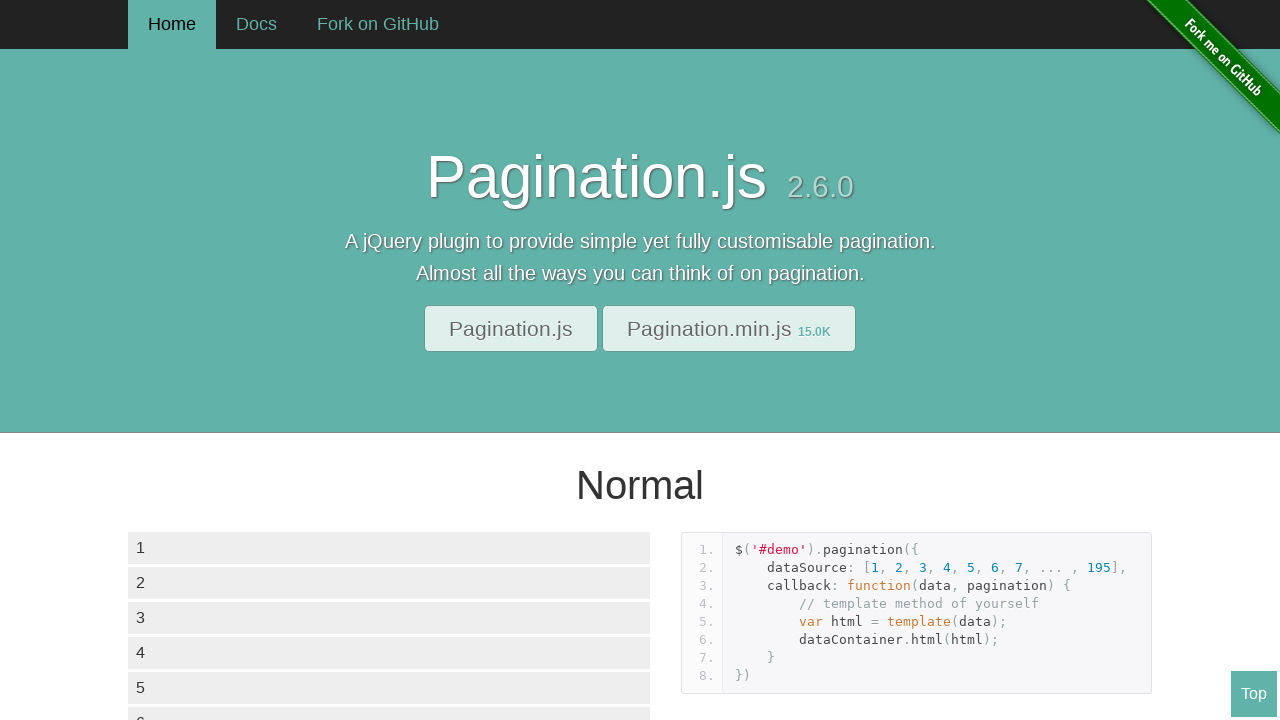

Data container loaded with list items
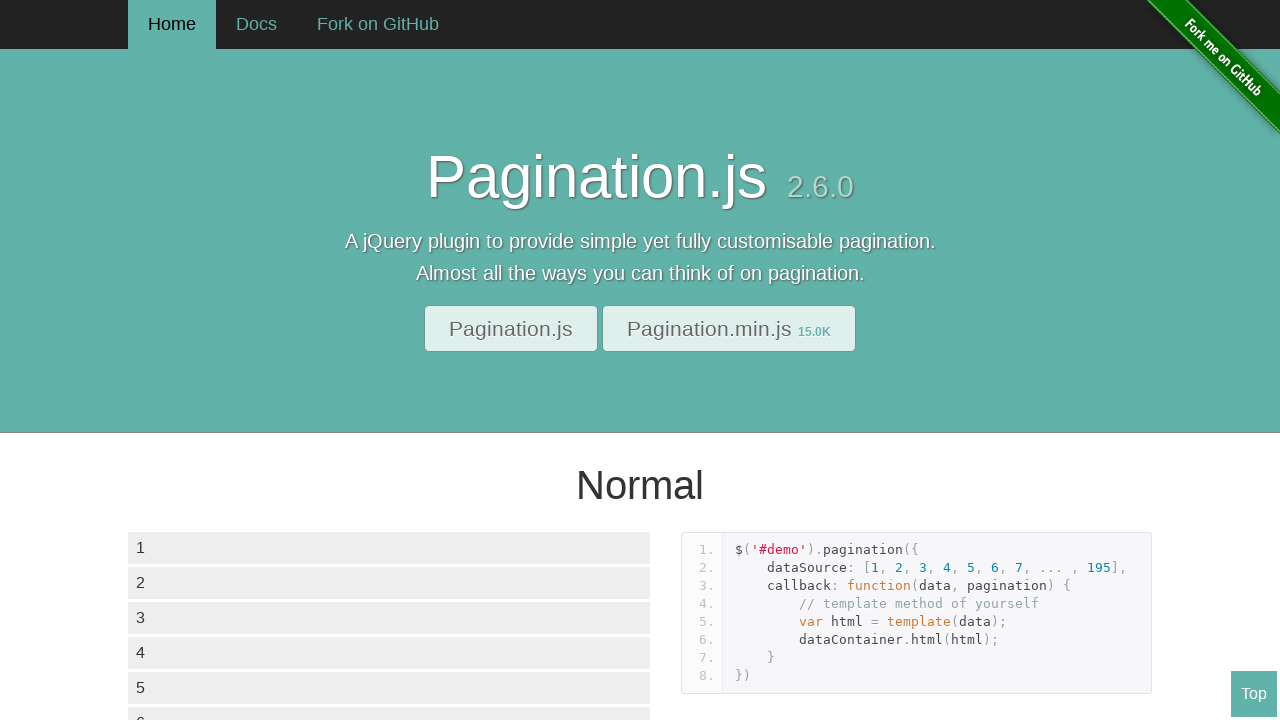

Pagination controls loaded
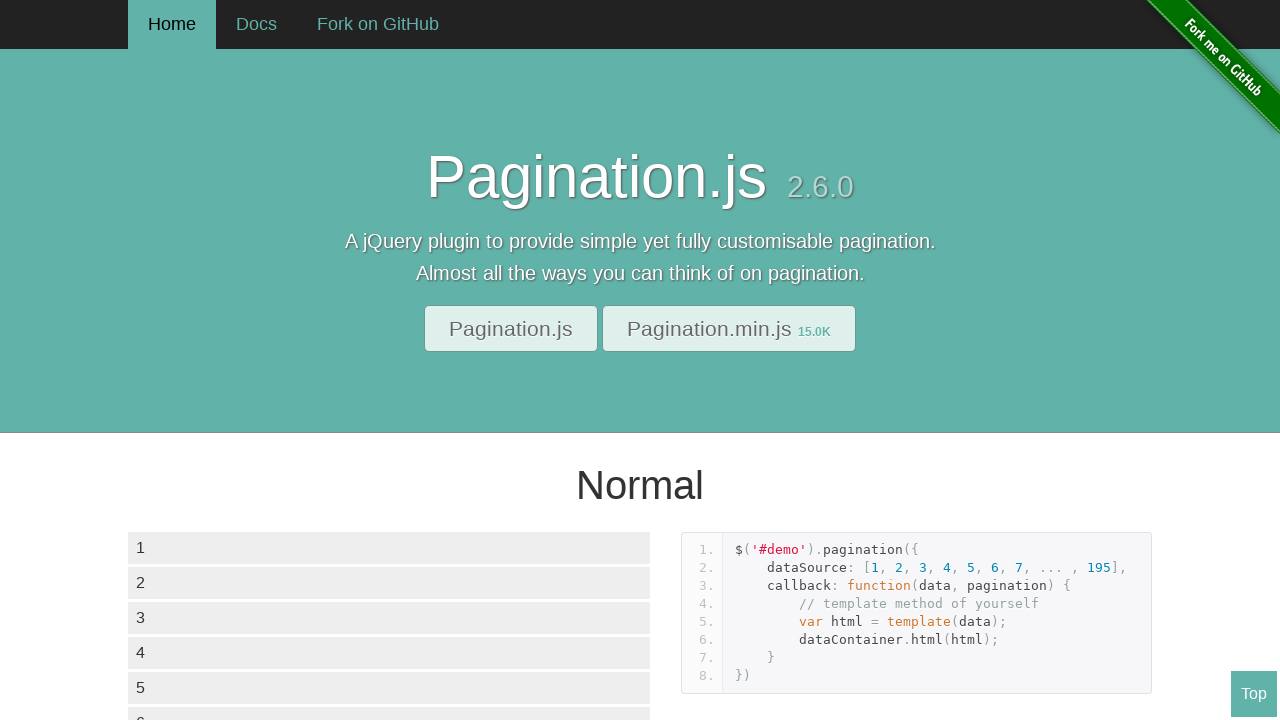

Clicked on the third pagination page at (204, 360) on div.paginationjs-pages ul li >> nth=2
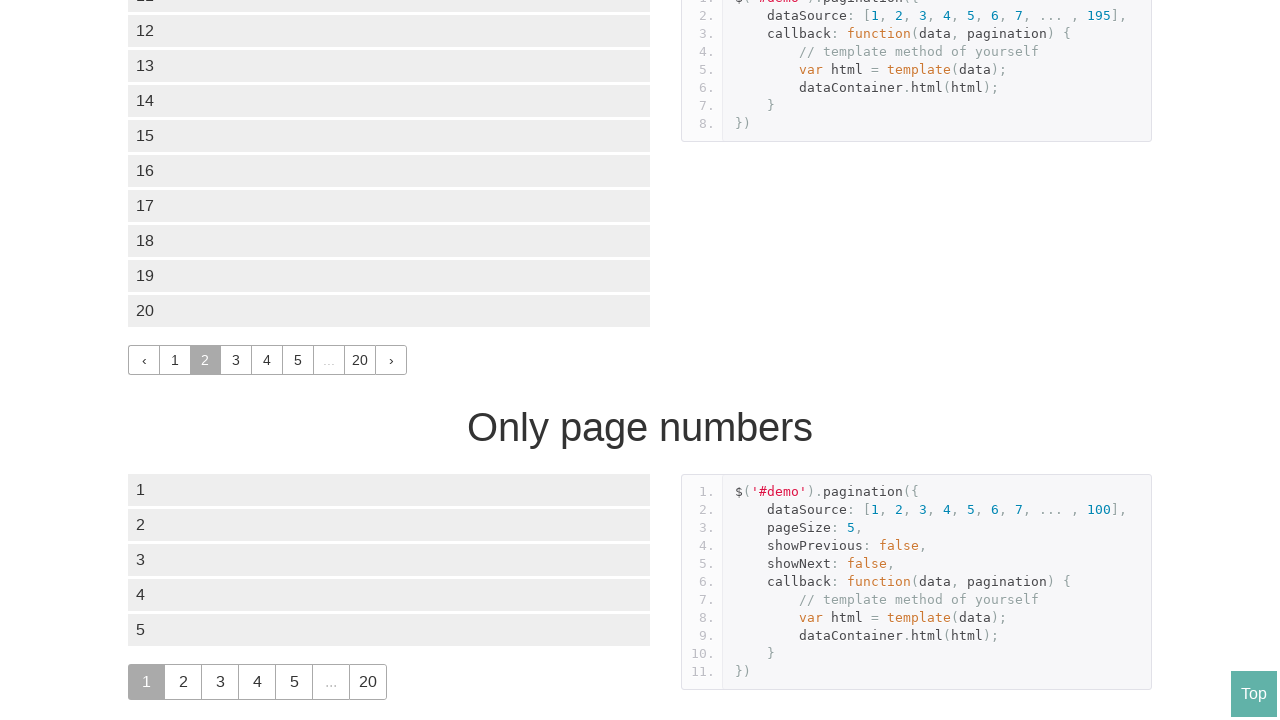

Data updated after pagination click
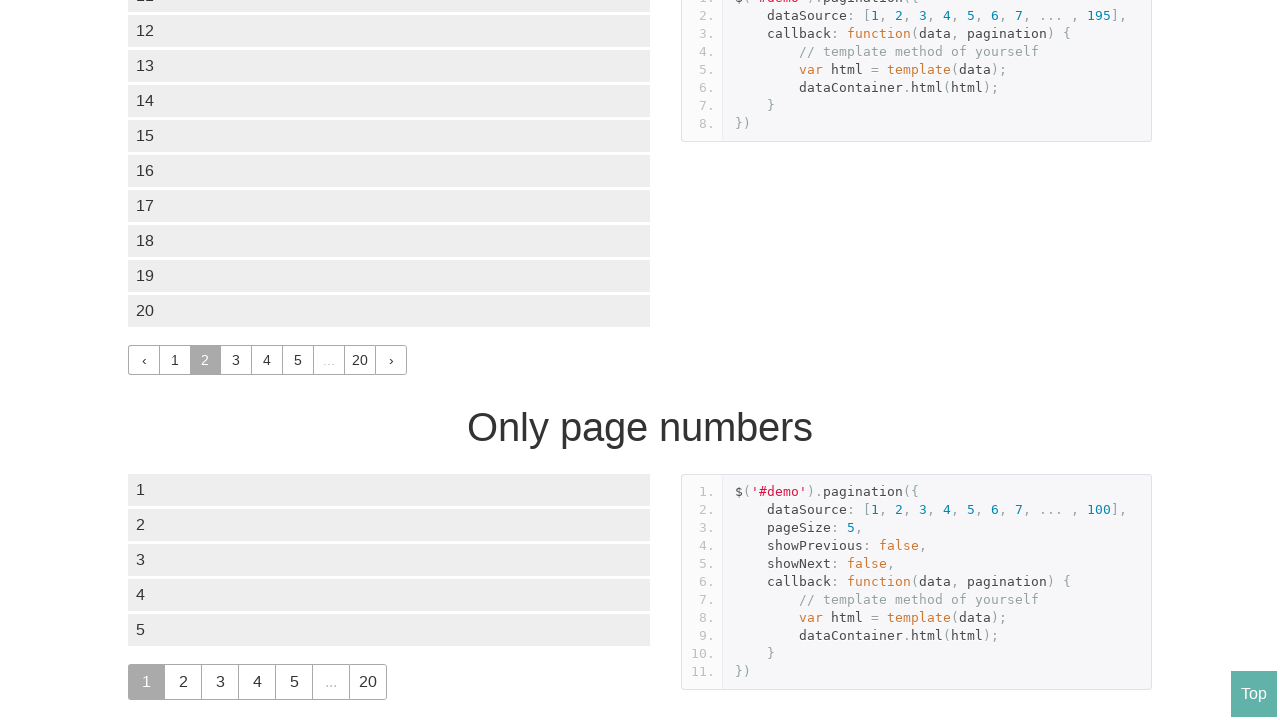

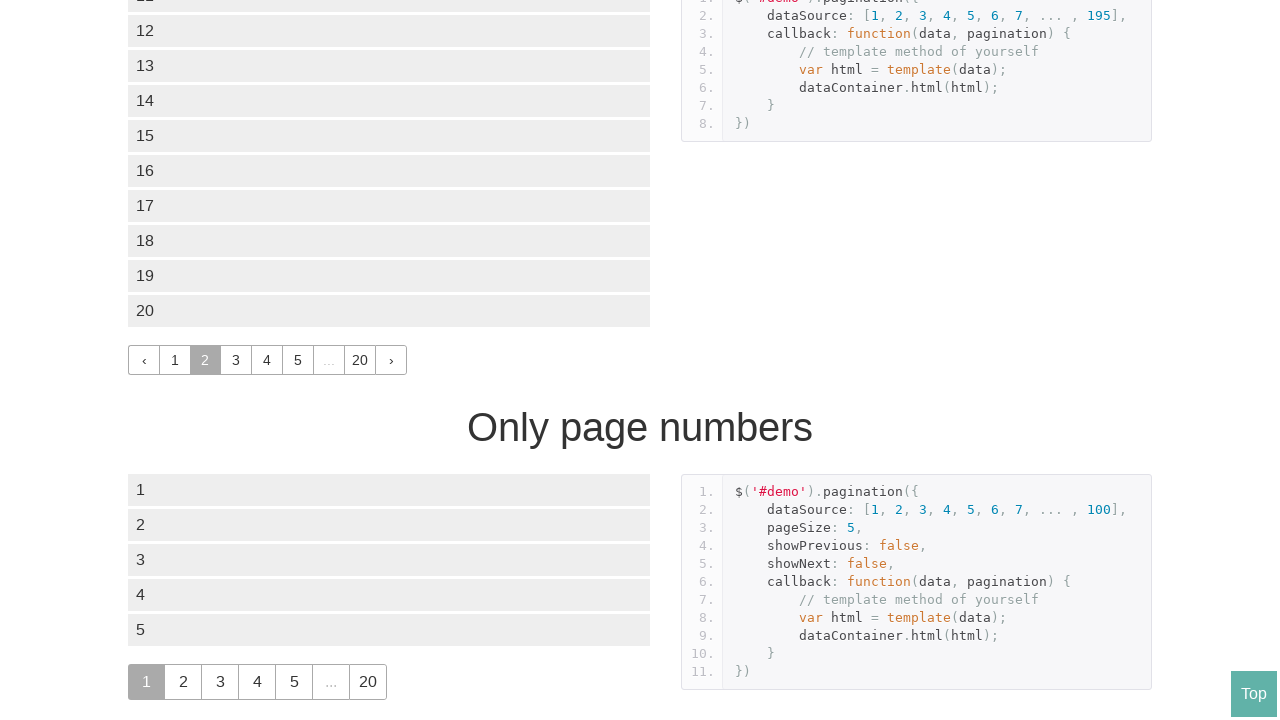